Tests a browser-agnostic approach to switching between multiple windows by tracking window handles before and after clicking a link that opens a new window

Starting URL: http://the-internet.herokuapp.com/windows

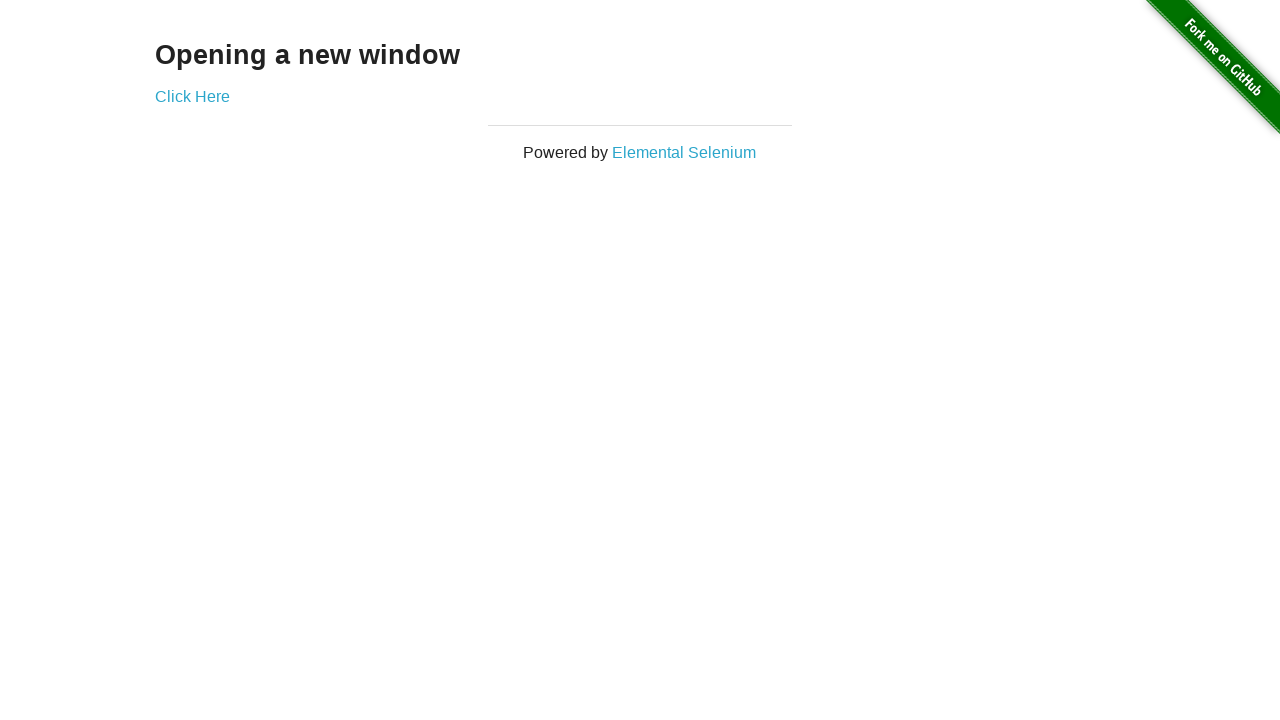

Stored initial pages count before opening new window
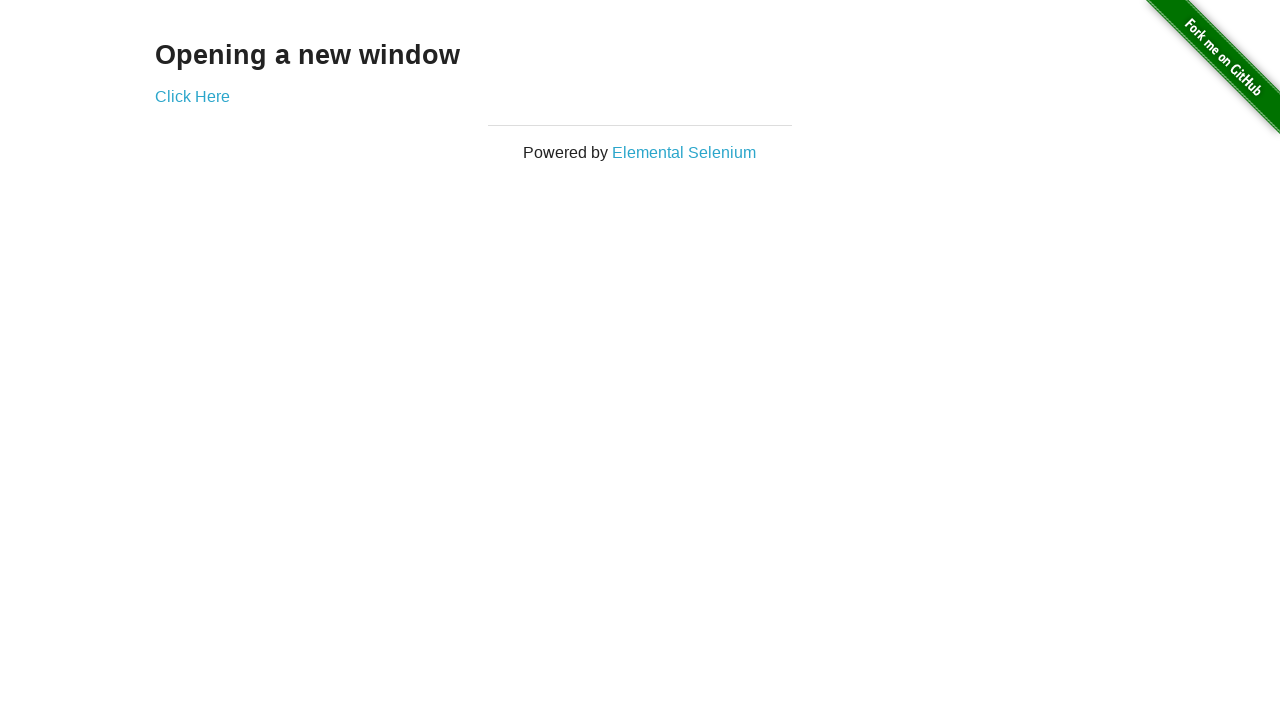

Clicked link to open new window at (192, 96) on .example a
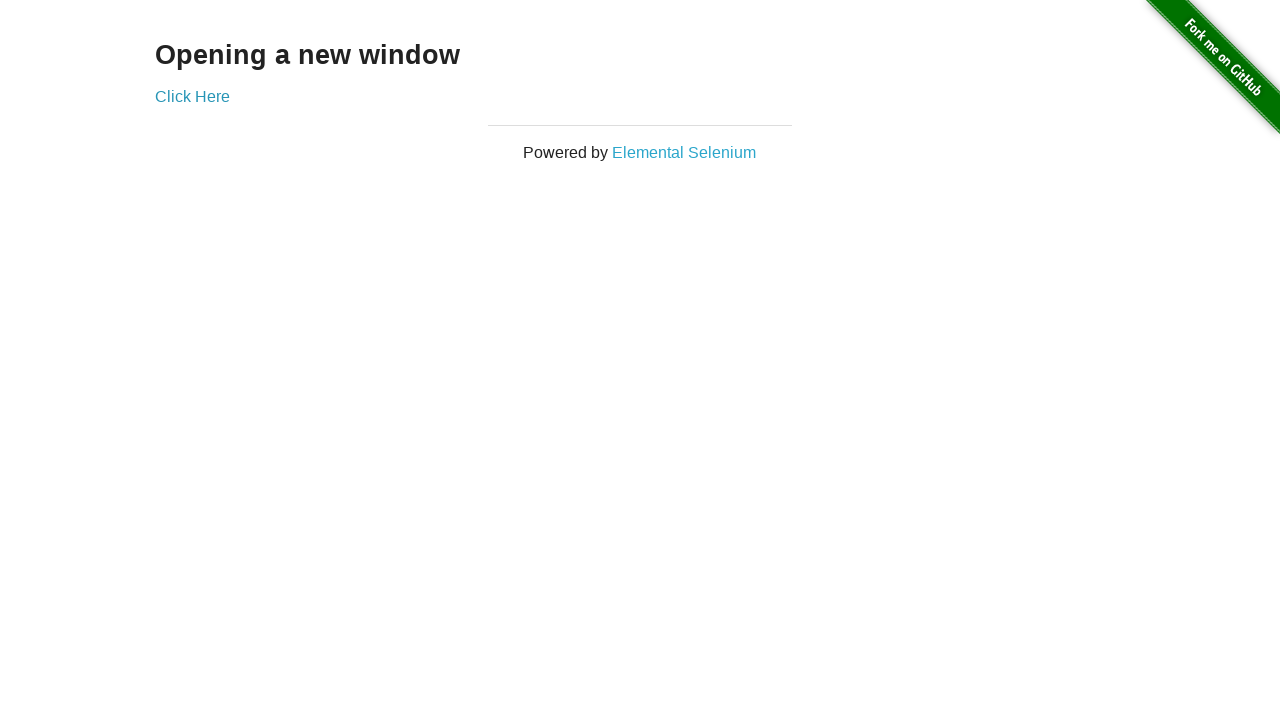

Captured new page from context
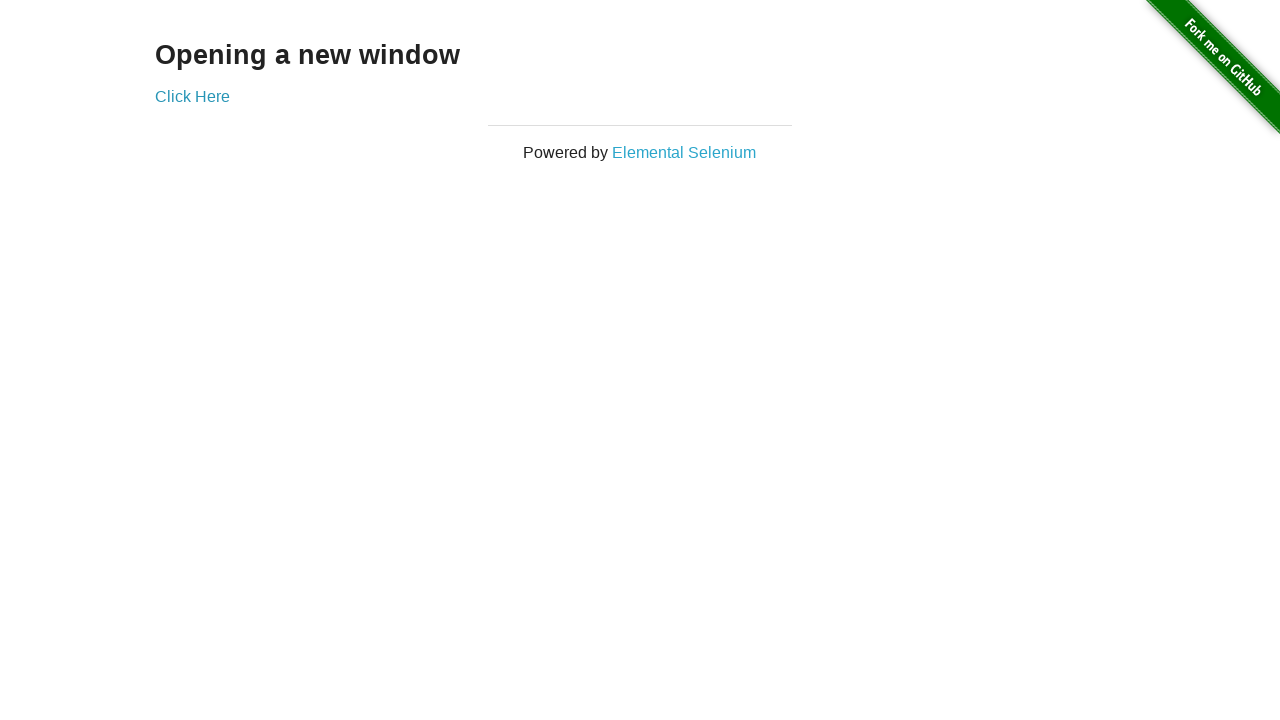

Waited for new page to load
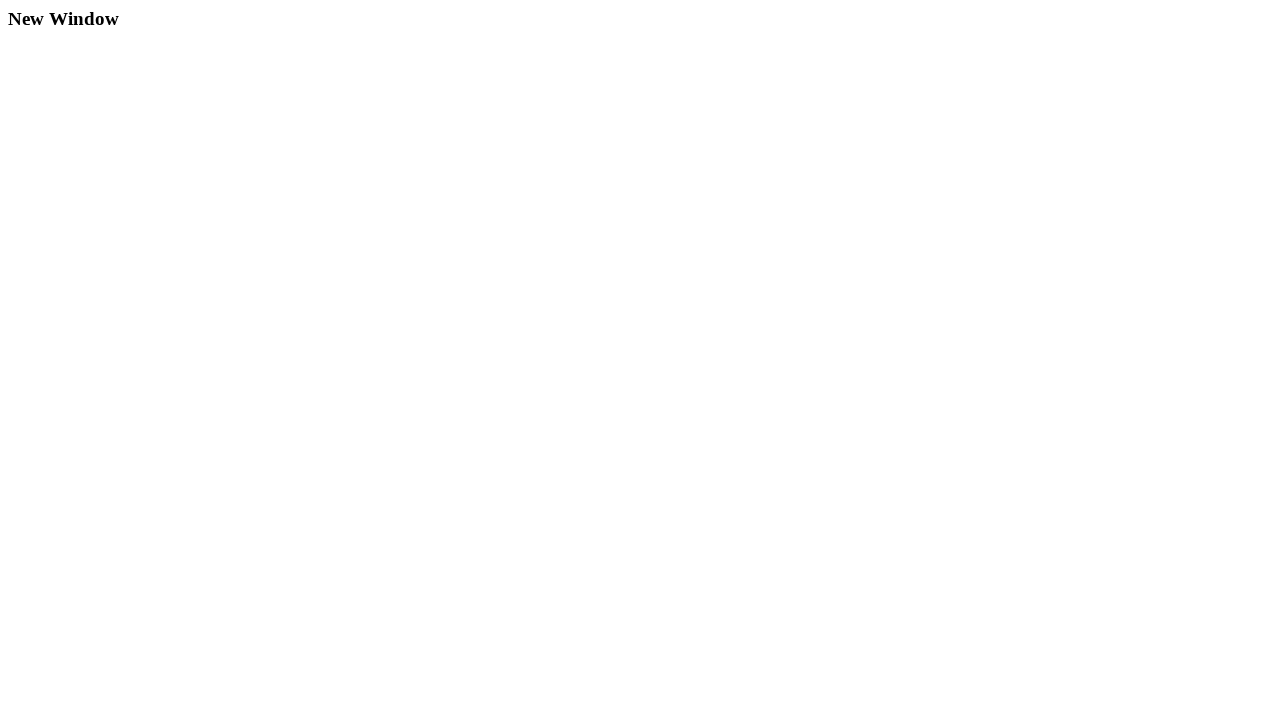

Verified original page title is not 'New Window'
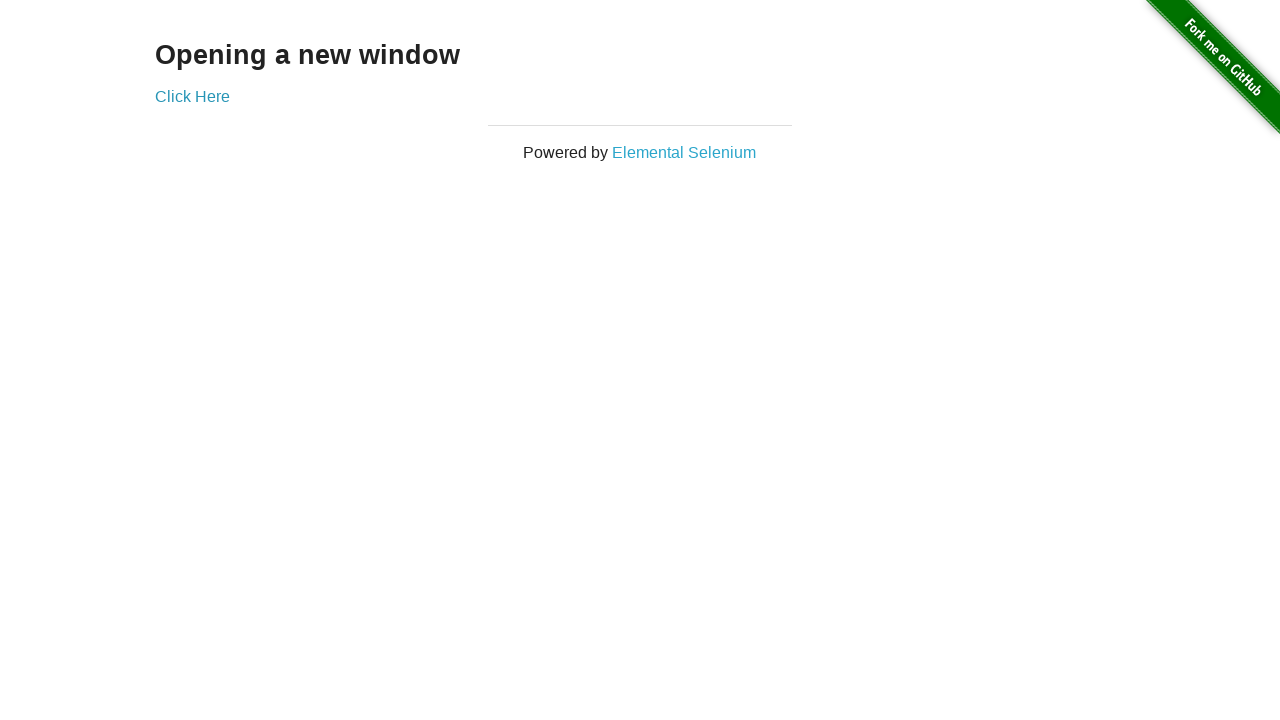

Verified new page title is 'New Window'
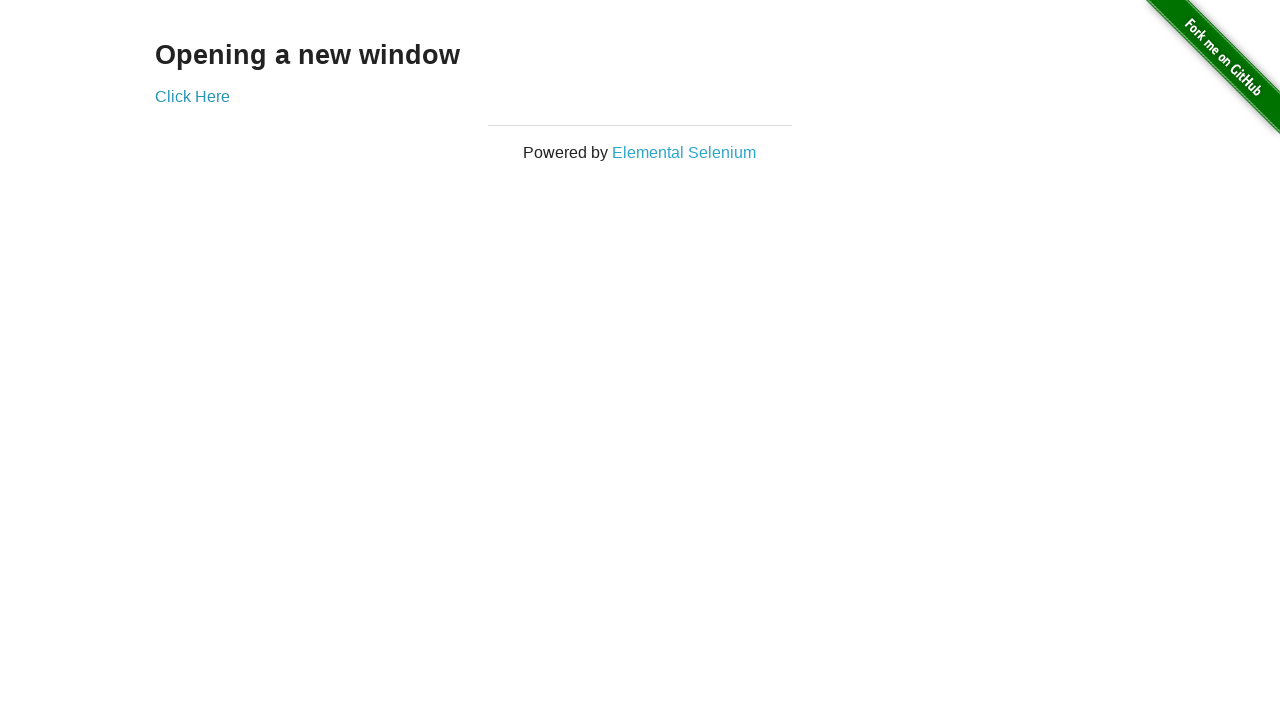

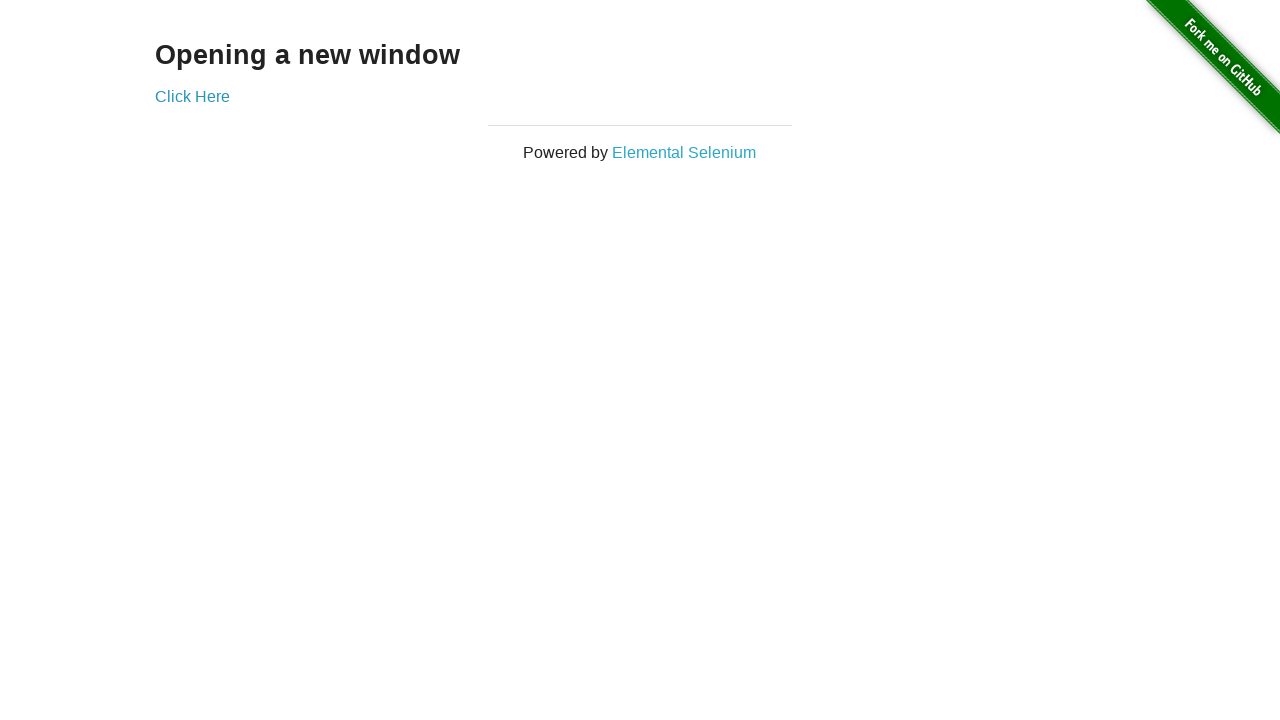